Tests registration form validation when email and confirm email fields don't match

Starting URL: https://alada.vn/tai-khoan/dang-ky.html

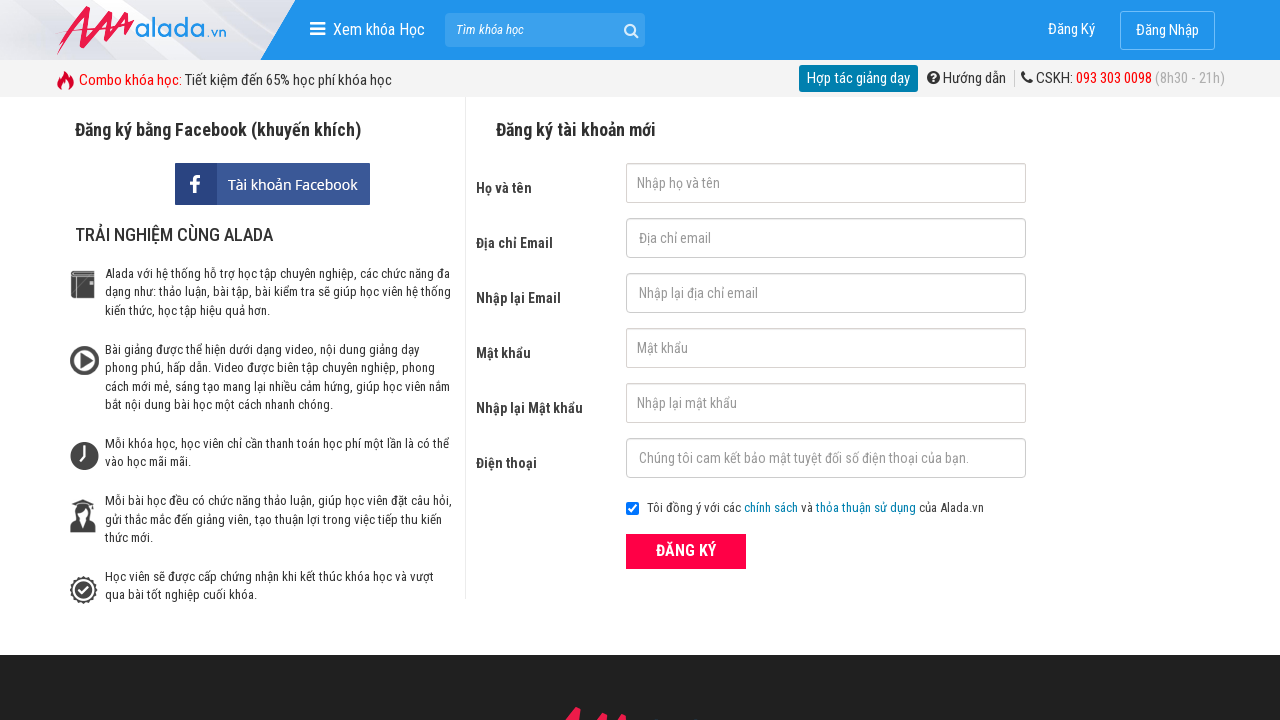

Filled first name field with 'Duong Quynh' on #txtFirstname
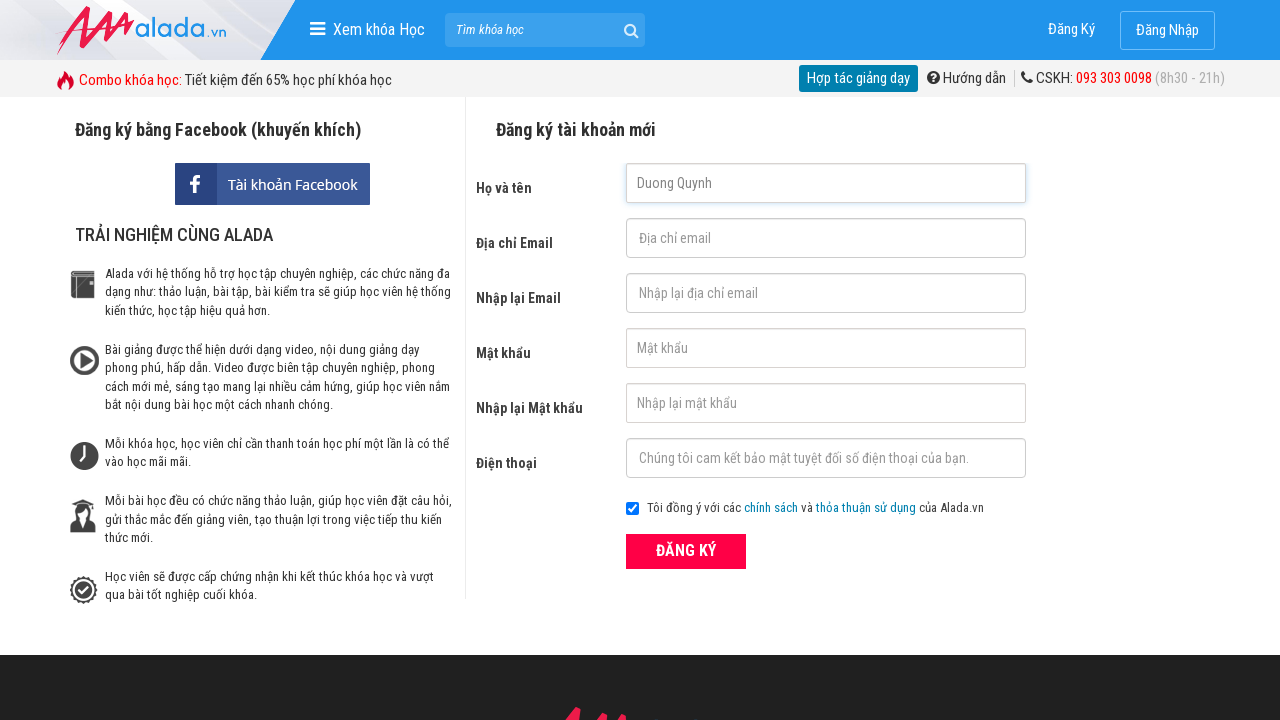

Filled email field with invalid email '123@123@' on #txtEmail
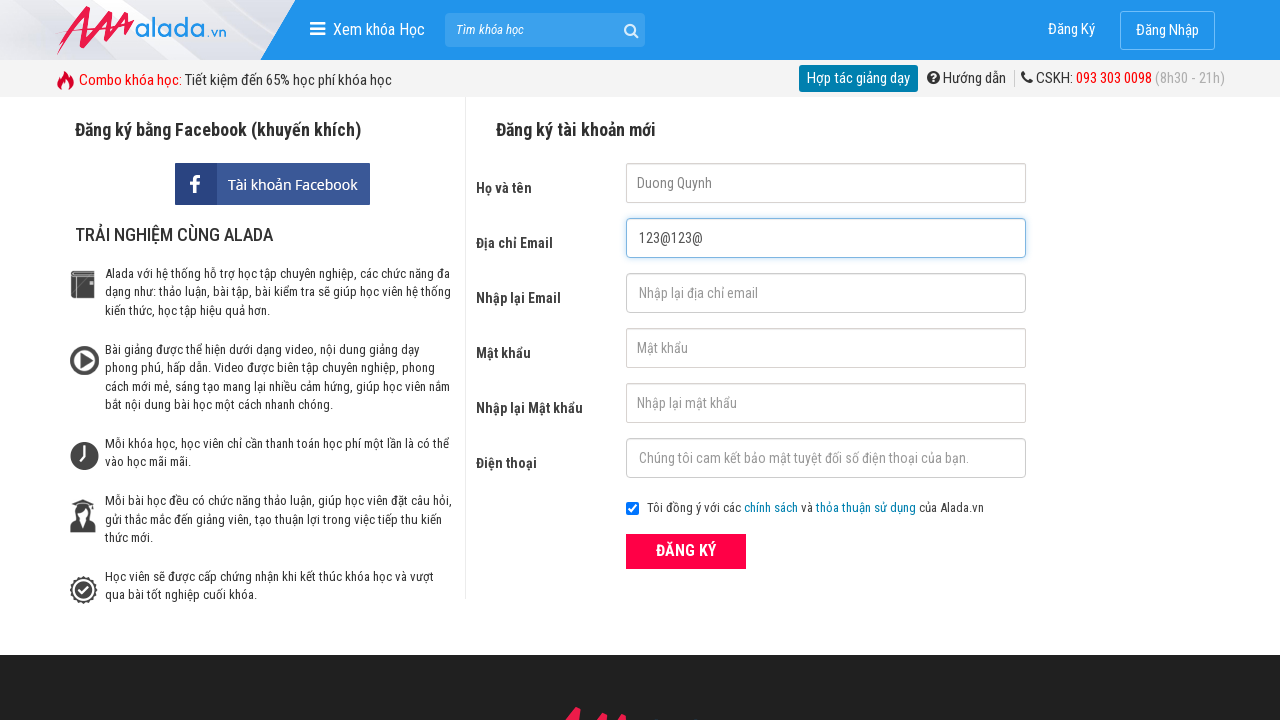

Filled confirm email field with 'Quynhmot@gmail.com' (mismatched from email field) on #txtCEmail
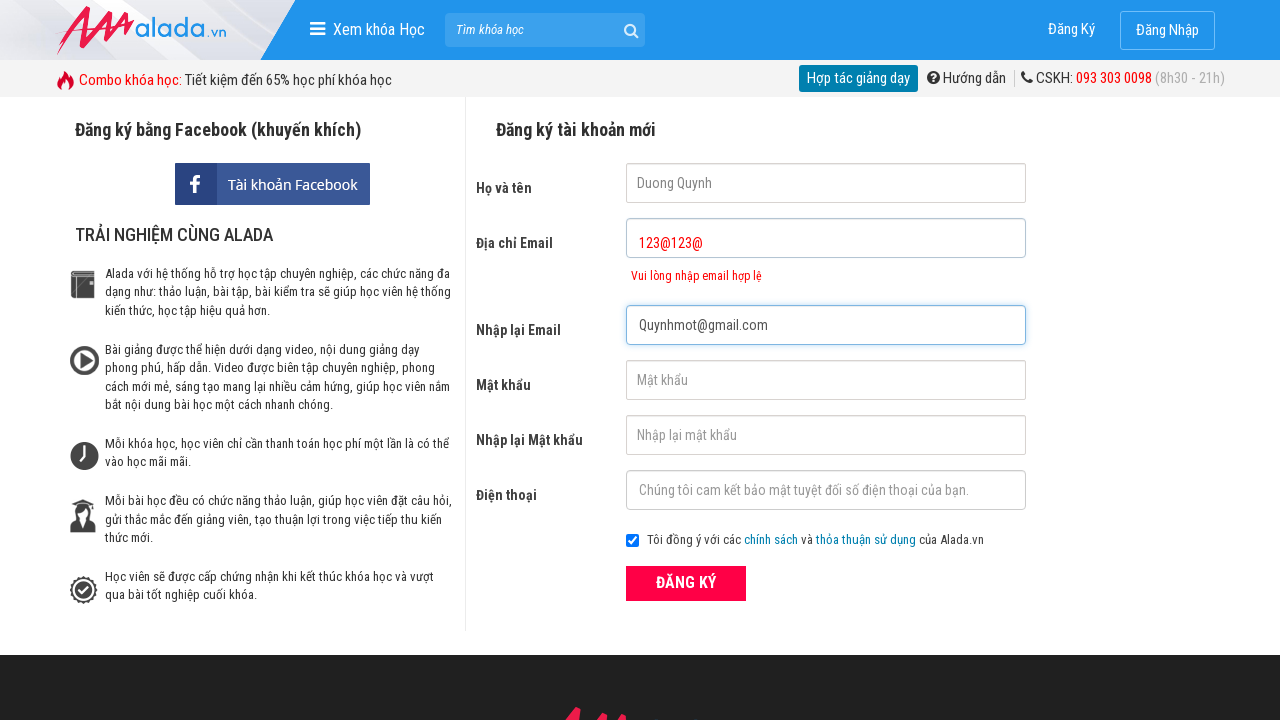

Filled password field with '123456' on #txtPassword
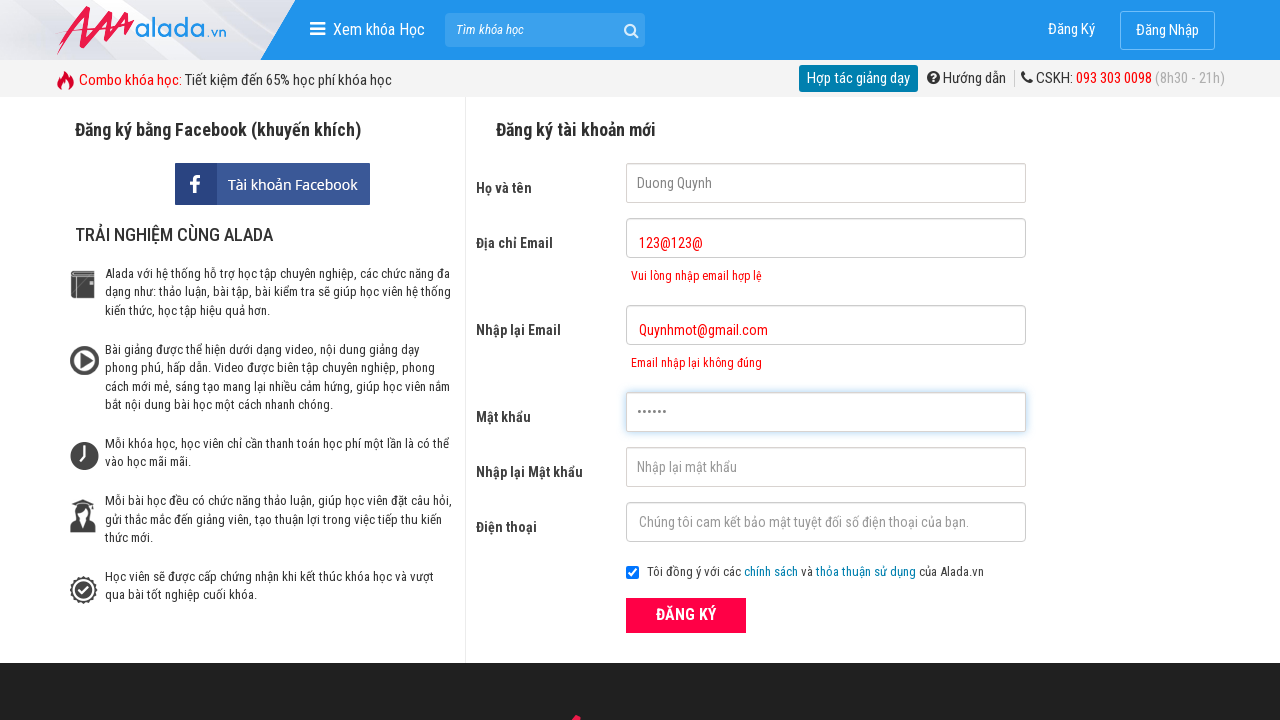

Filled confirm password field with '123456' on #txtCPassword
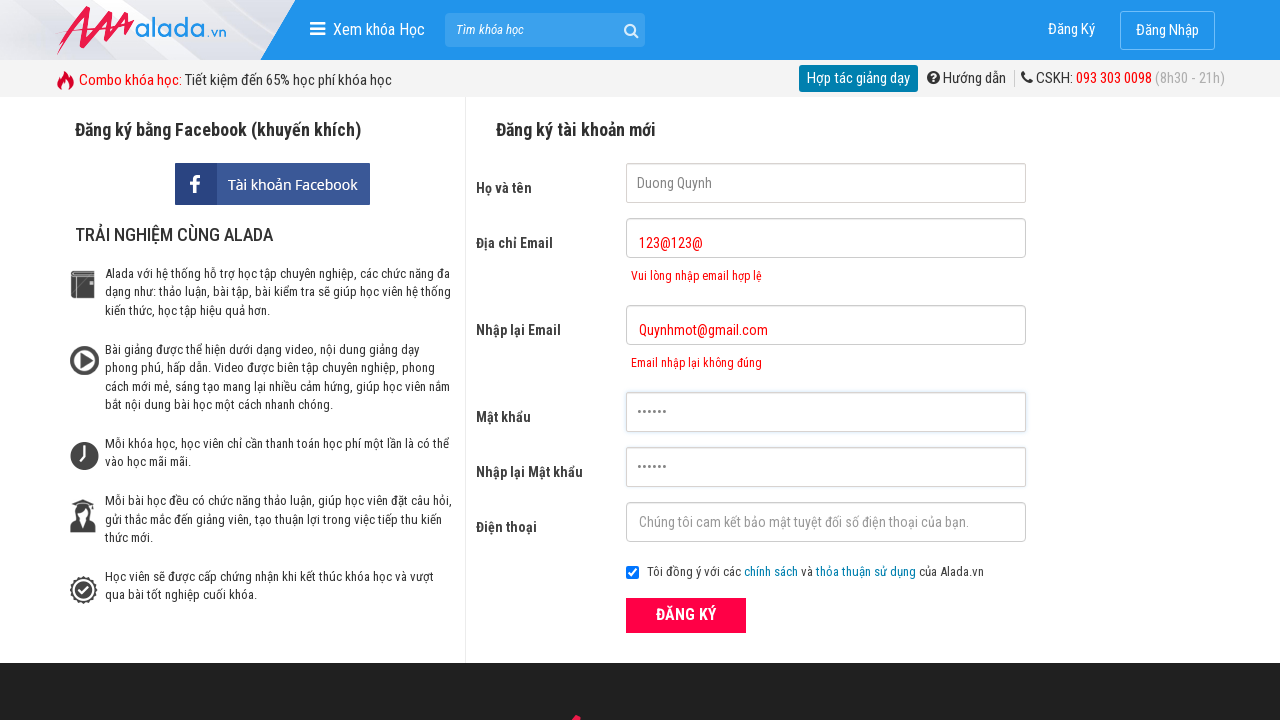

Filled phone field with '0983567' on #txtPhone
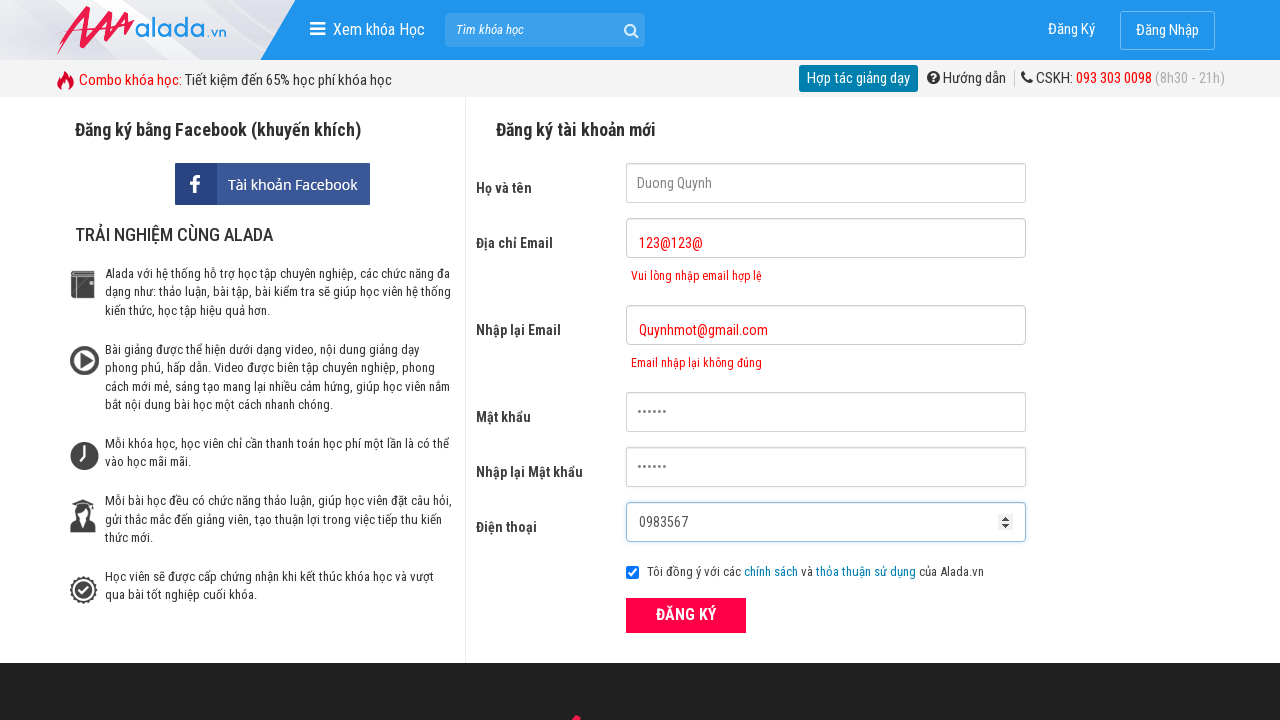

Clicked submit button to submit registration form with mismatched emails at (686, 615) on button[type='submit']
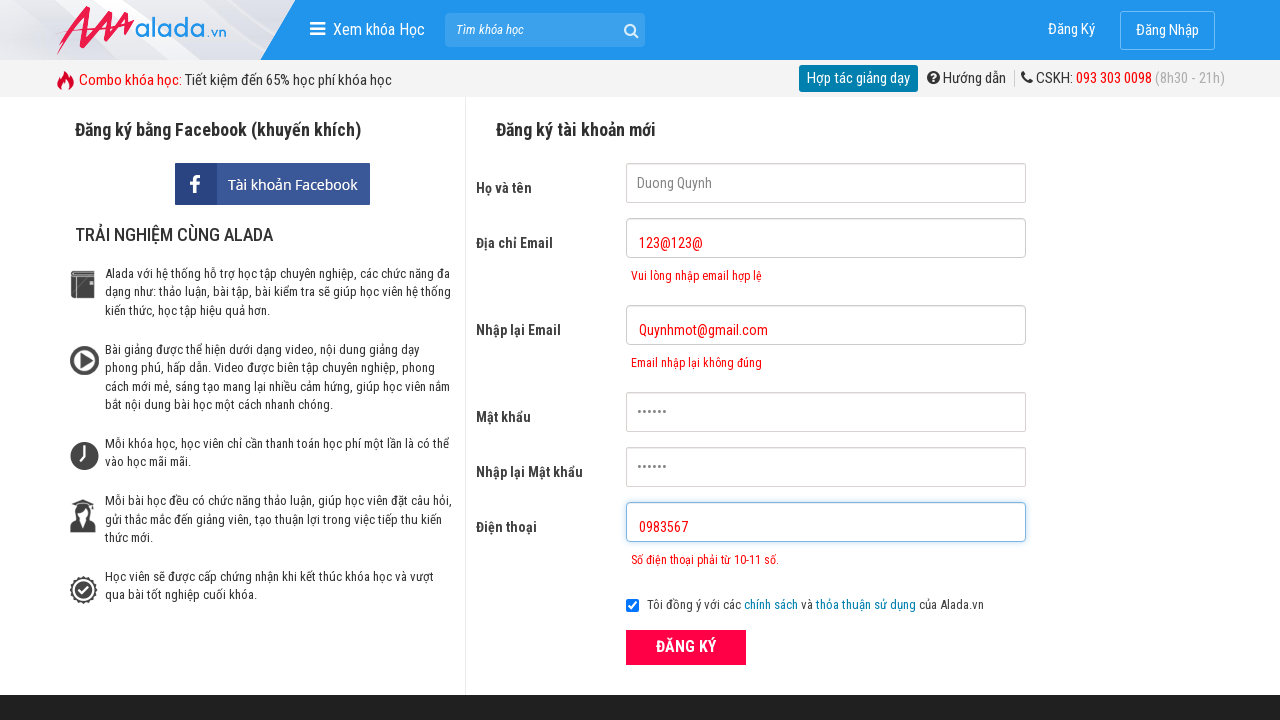

Email validation error message appeared
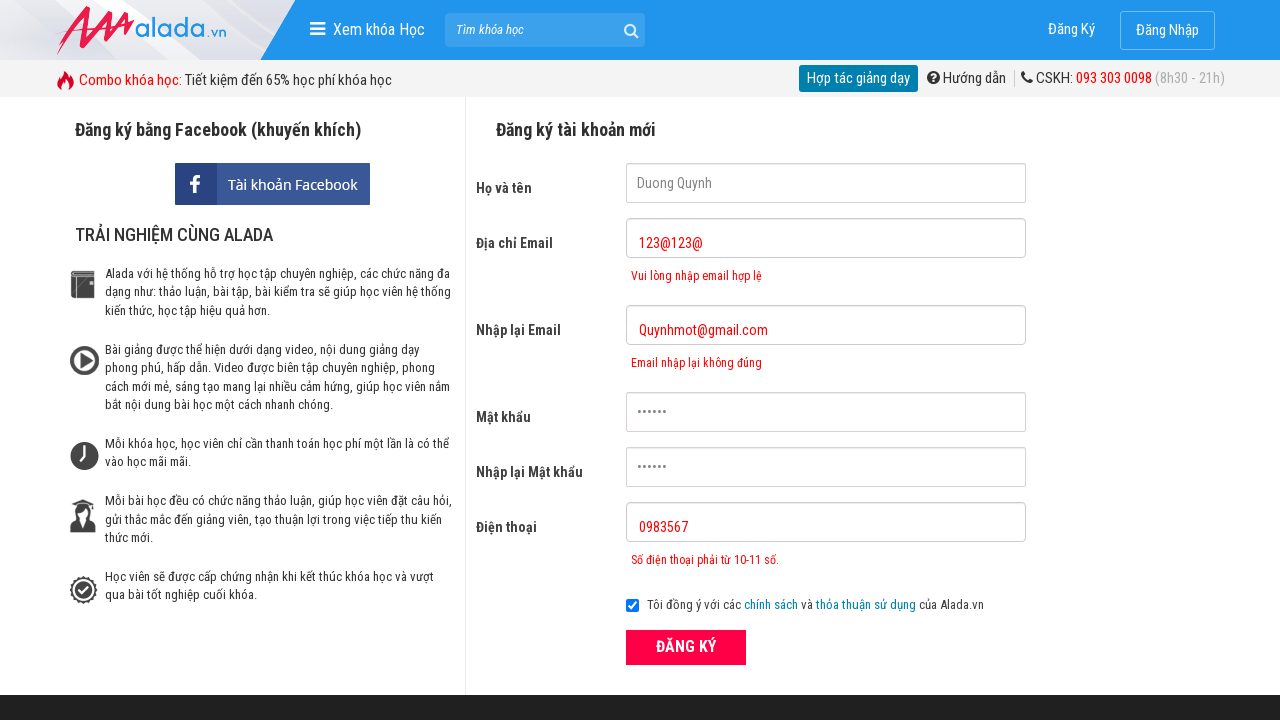

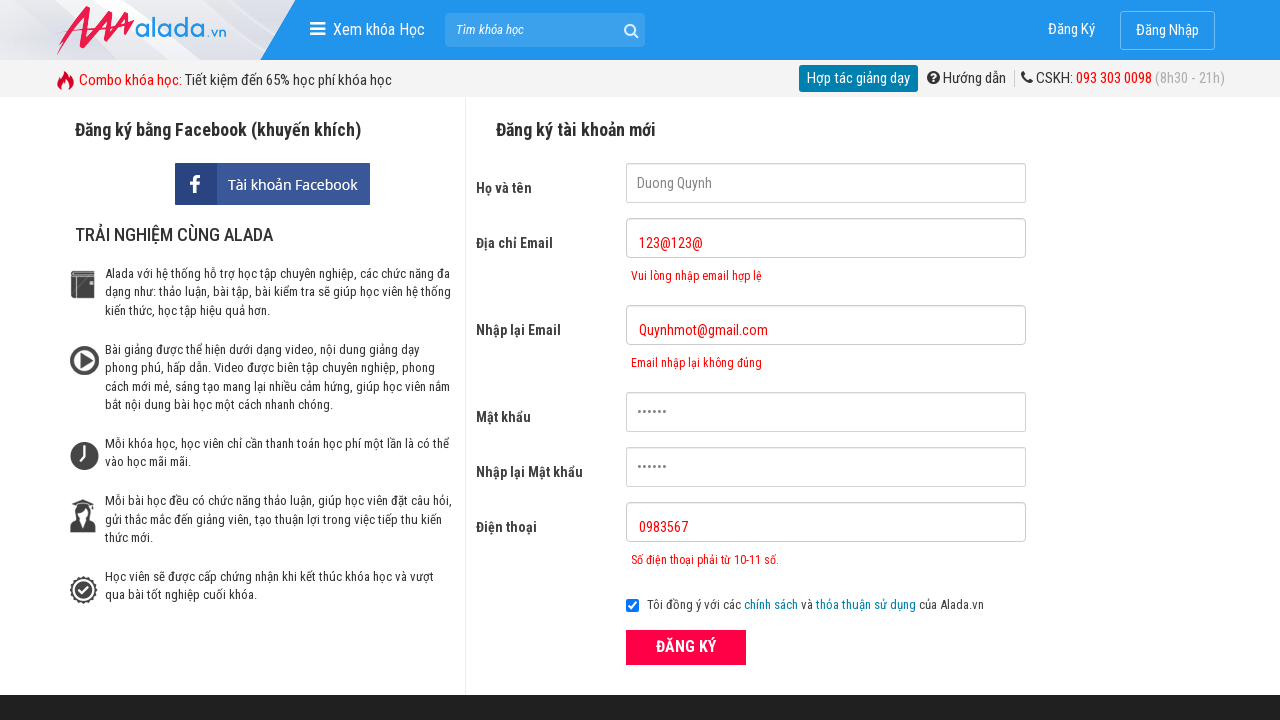